Tests checkbox functionality by finding all checkboxes with name "sports" within a specific container and clicking each one to select them.

Starting URL: http://www.tizag.com/htmlT/htmlcheckboxes.php

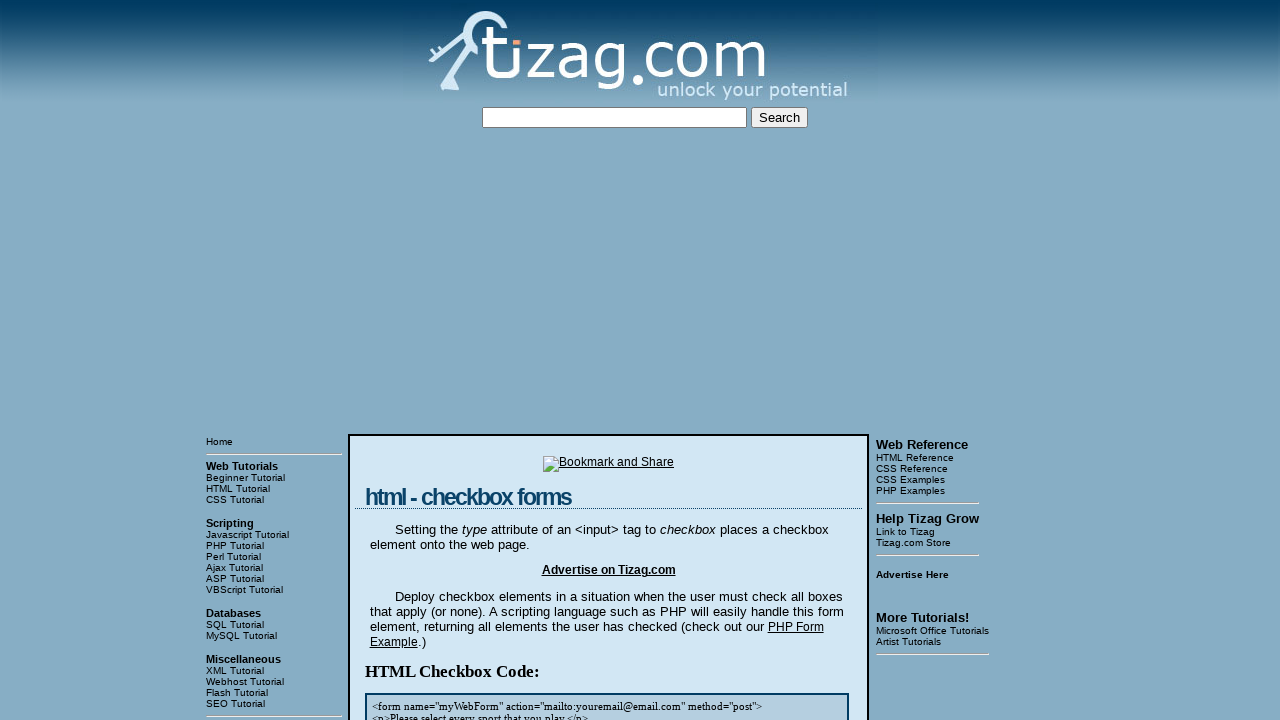

Navigated to checkbox test page
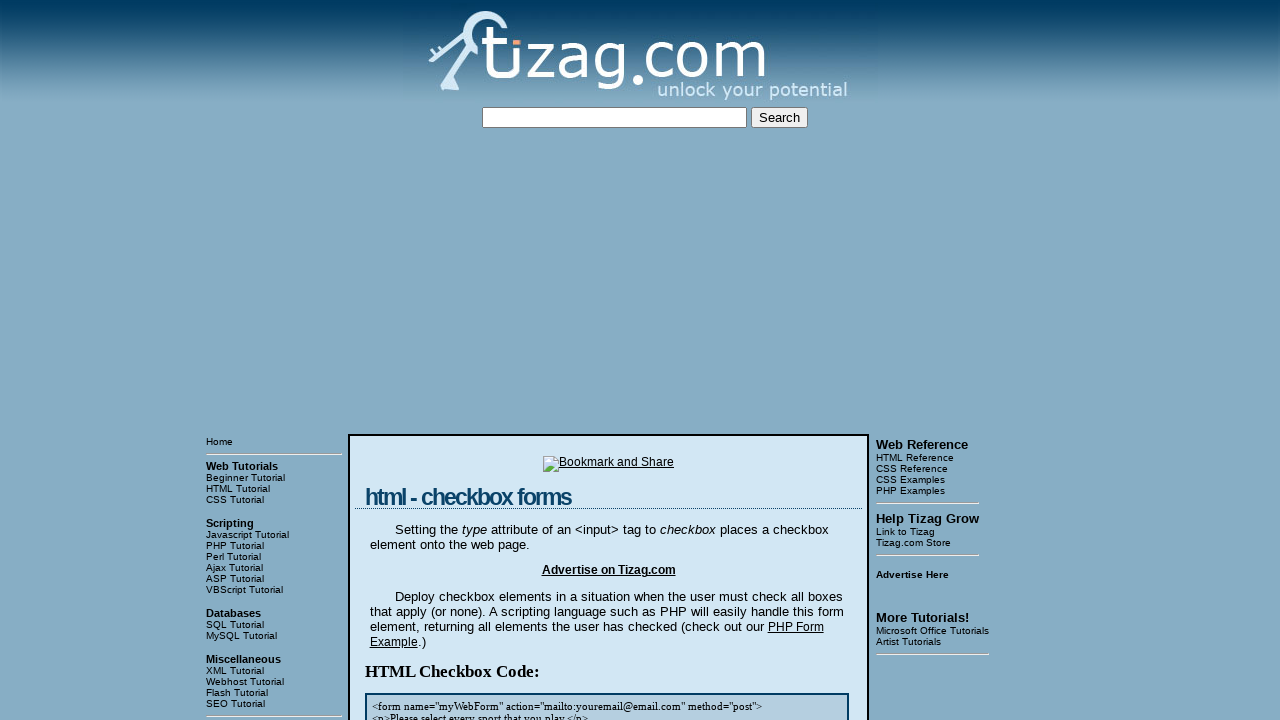

Located checkbox container element
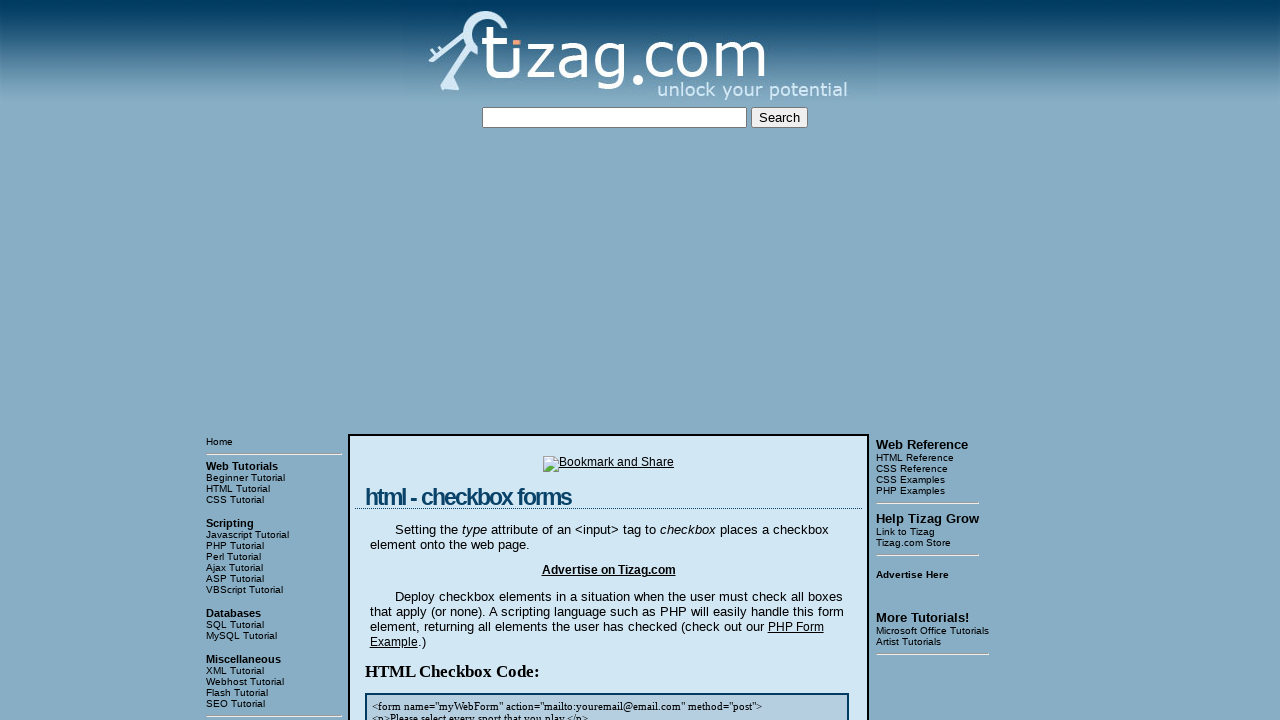

Located all checkboxes with name 'sports'
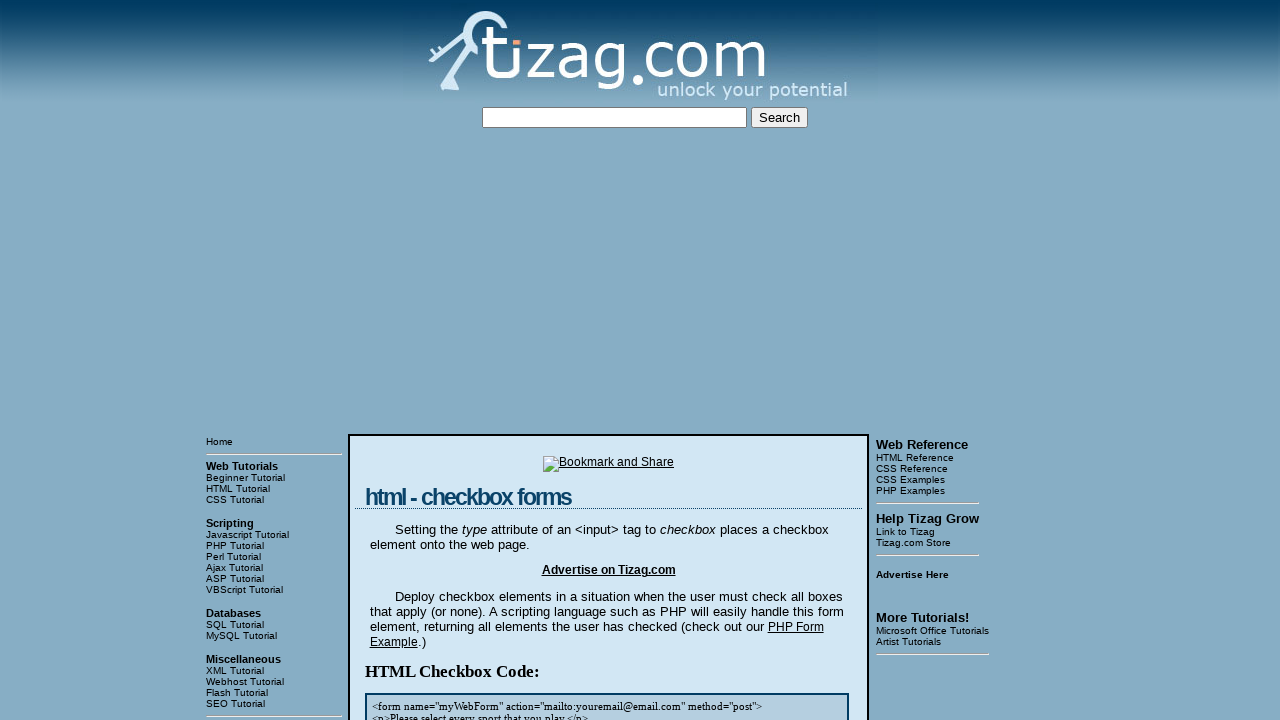

Found 4 checkboxes
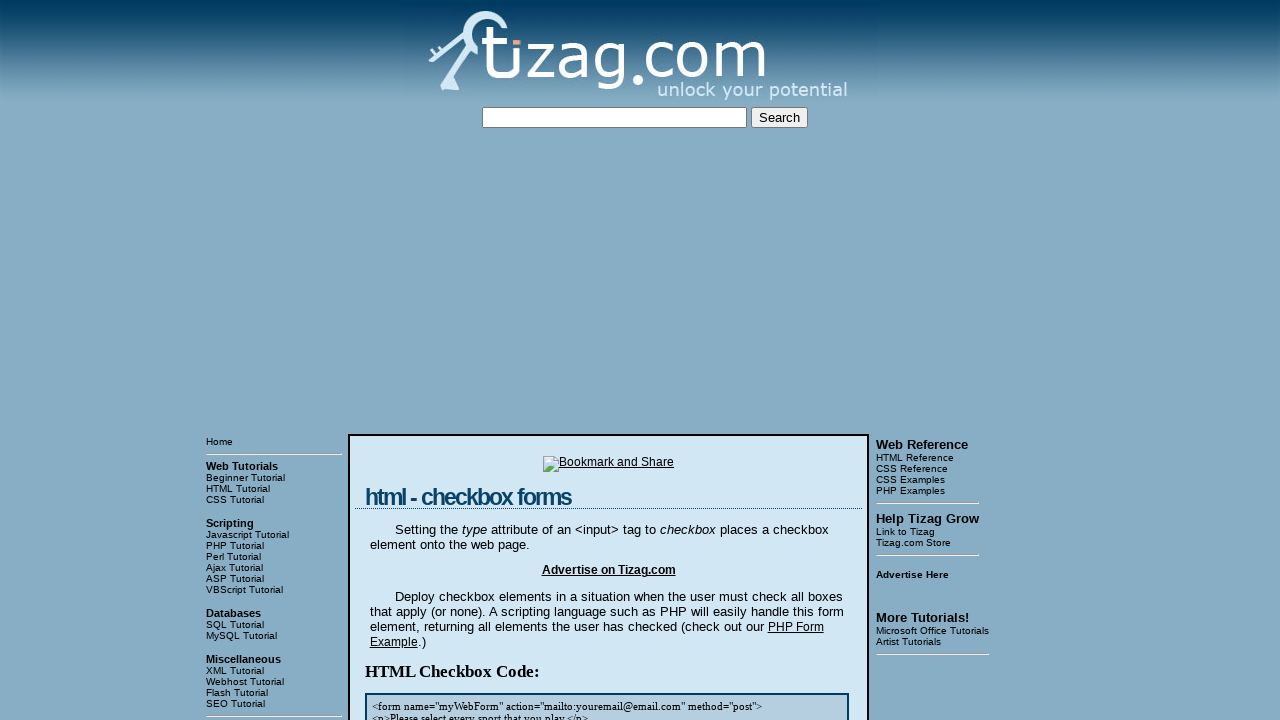

Clicked checkbox 1 of 4 at (422, 360) on xpath=/html/body/table[3]/tbody/tr[1]/td[2]/table/tbody/tr/td/div[4] >> input[na
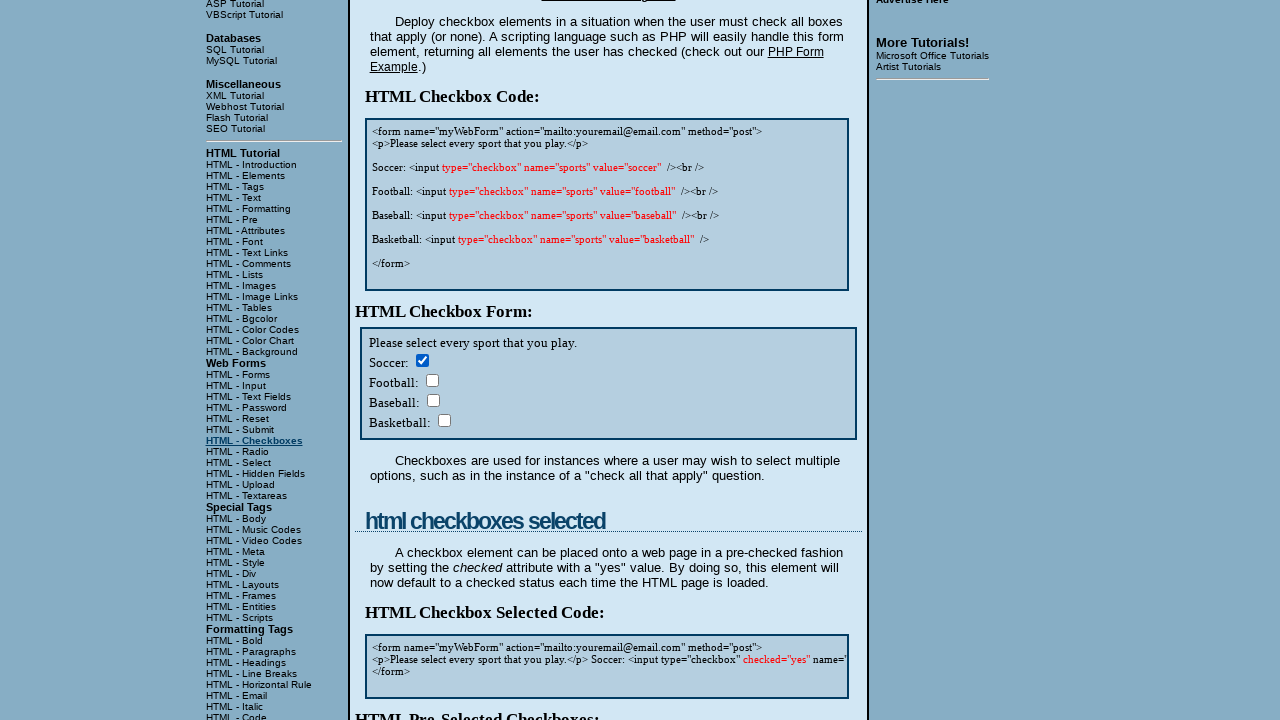

Clicked checkbox 2 of 4 at (432, 380) on xpath=/html/body/table[3]/tbody/tr[1]/td[2]/table/tbody/tr/td/div[4] >> input[na
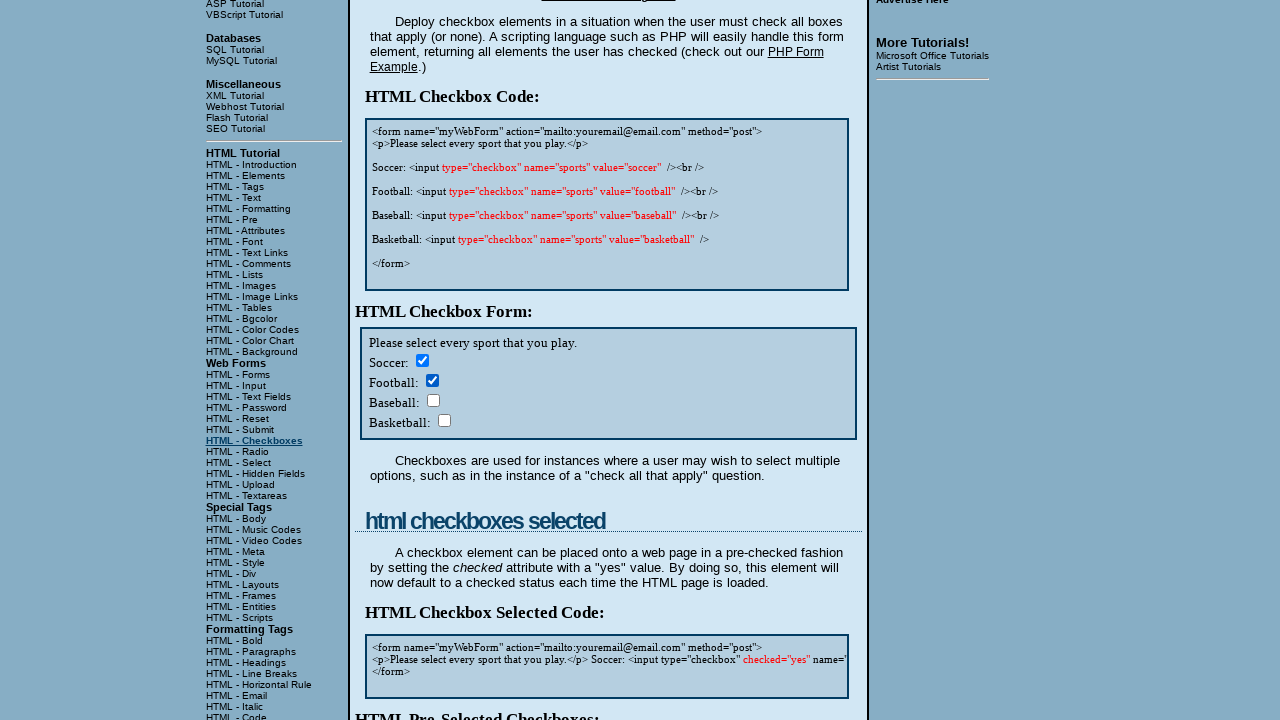

Clicked checkbox 3 of 4 at (433, 400) on xpath=/html/body/table[3]/tbody/tr[1]/td[2]/table/tbody/tr/td/div[4] >> input[na
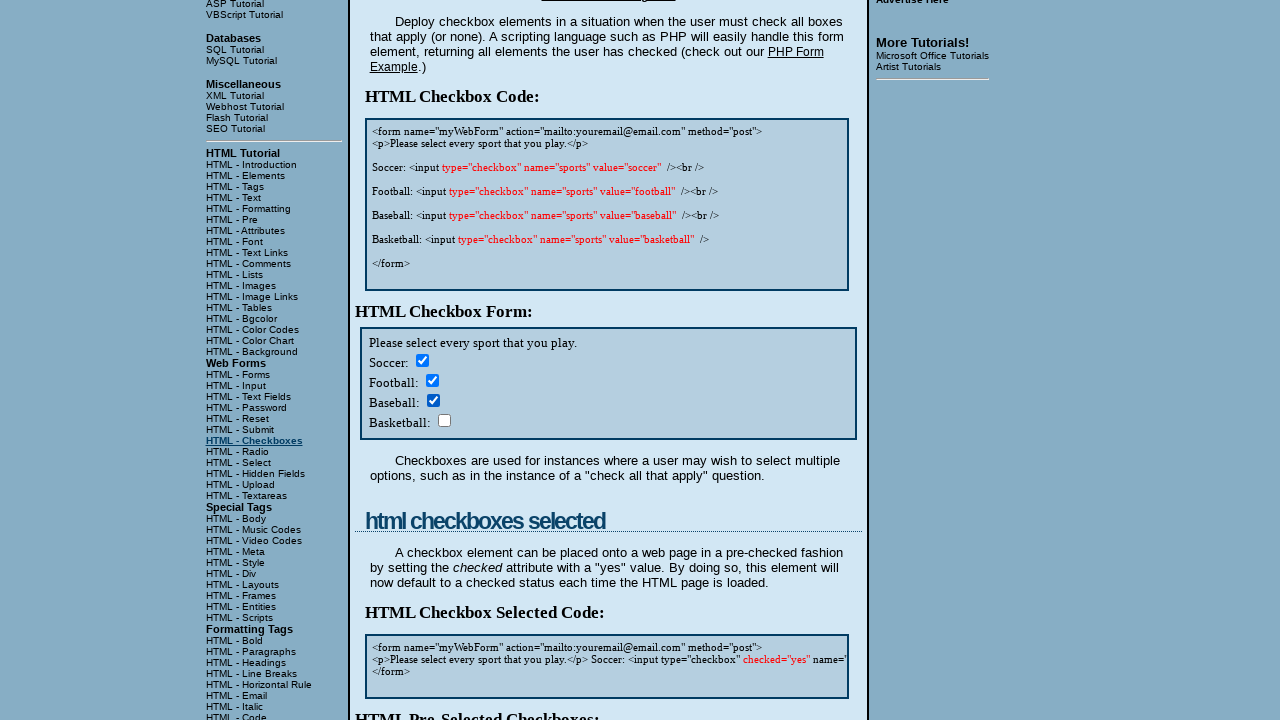

Clicked checkbox 4 of 4 at (444, 420) on xpath=/html/body/table[3]/tbody/tr[1]/td[2]/table/tbody/tr/td/div[4] >> input[na
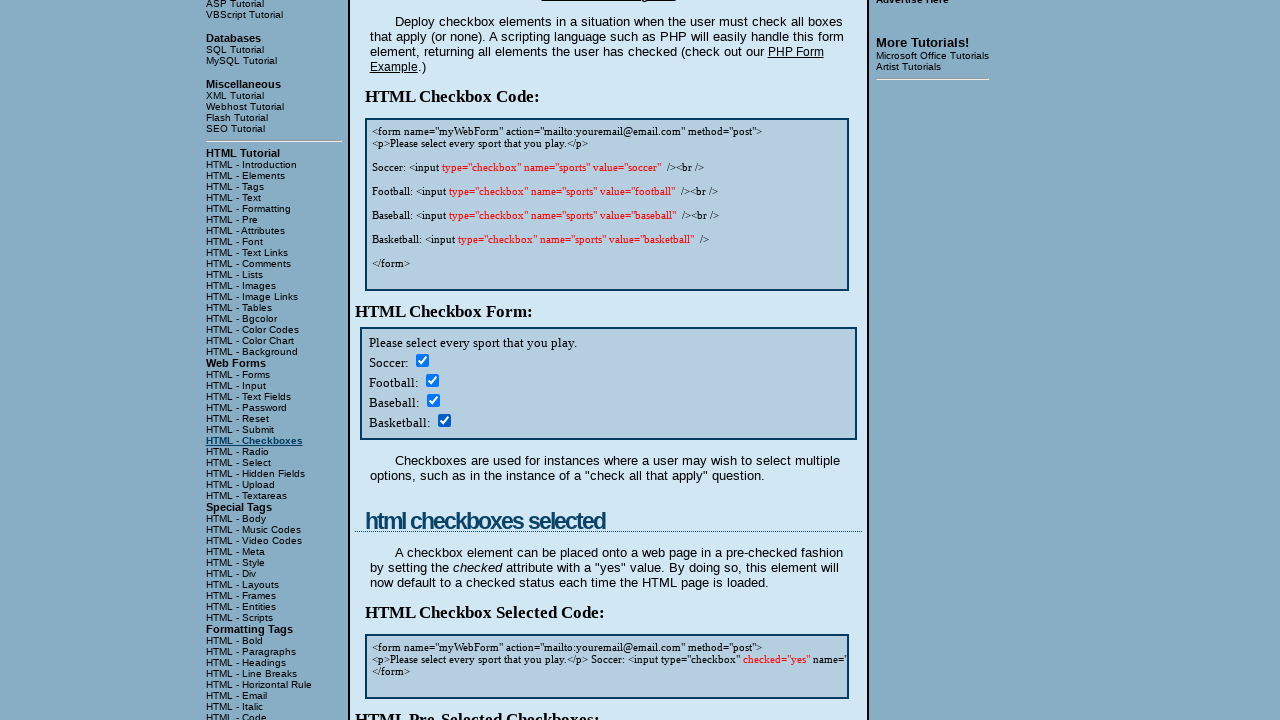

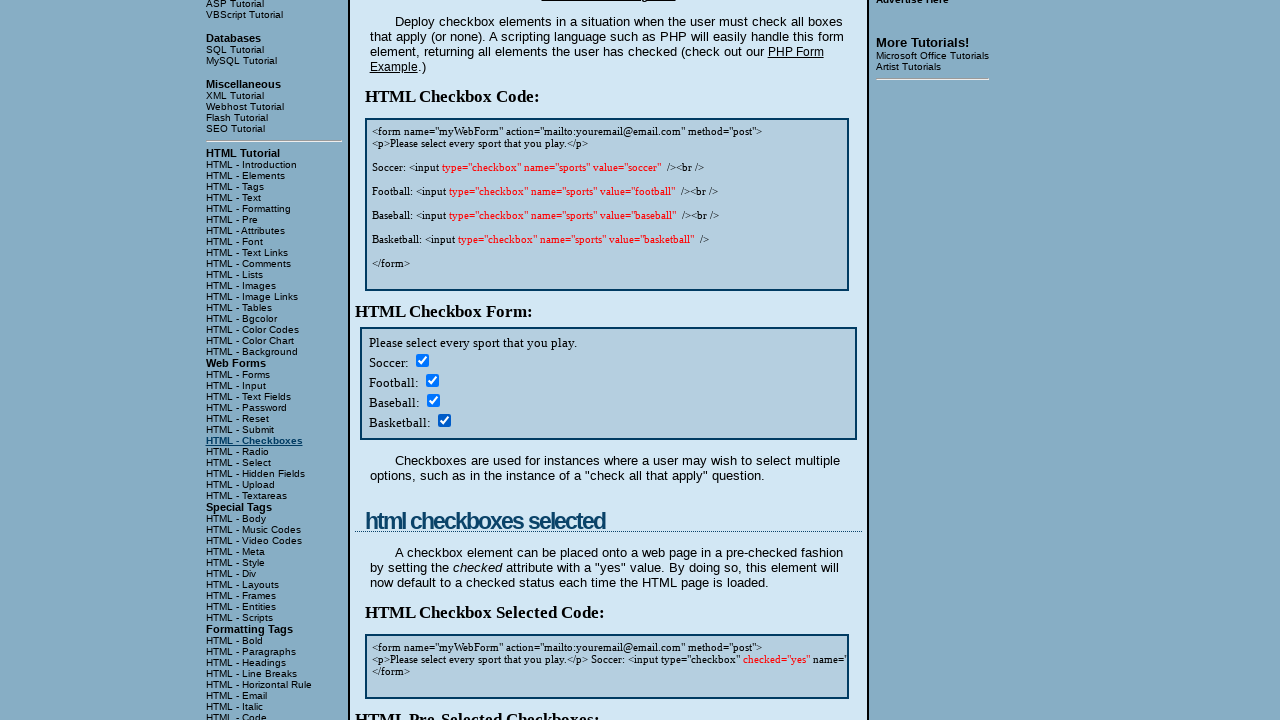